Tests that password field masks input characters when typing in the My Account login form

Starting URL: http://practice.automationtesting.in/

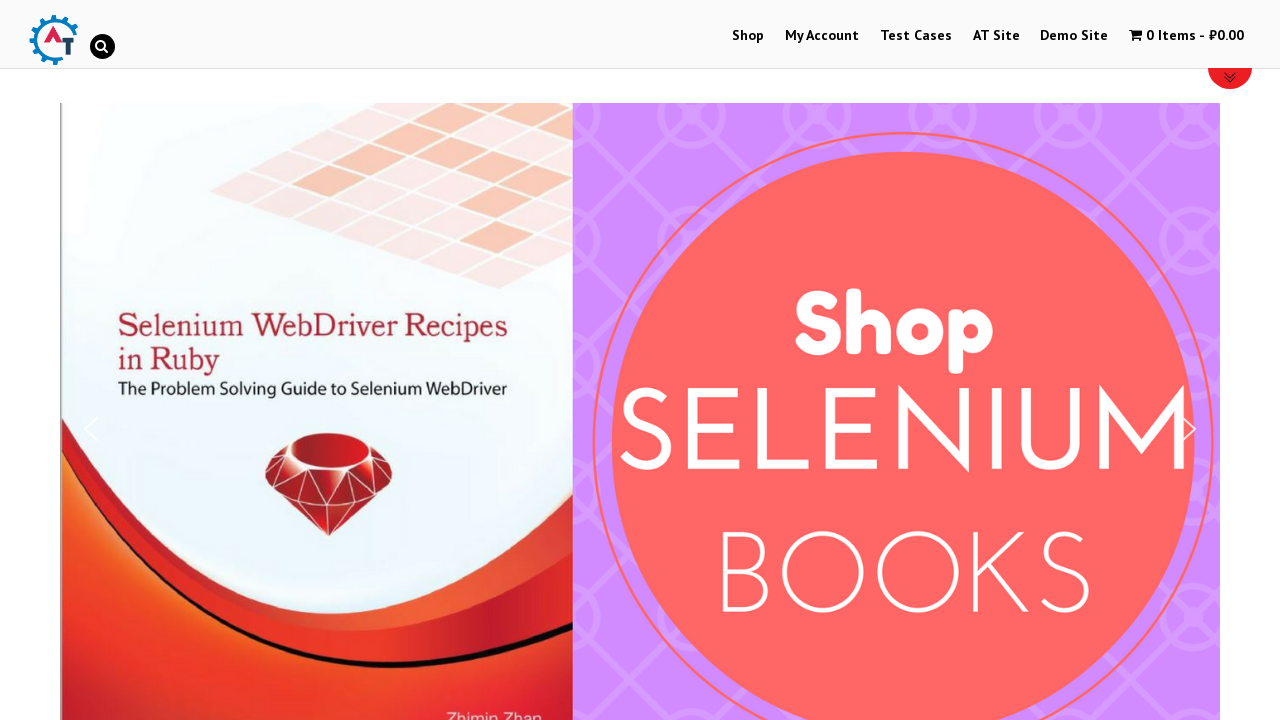

Clicked on My Account menu at (822, 36) on xpath=//li[@id='menu-item-50']
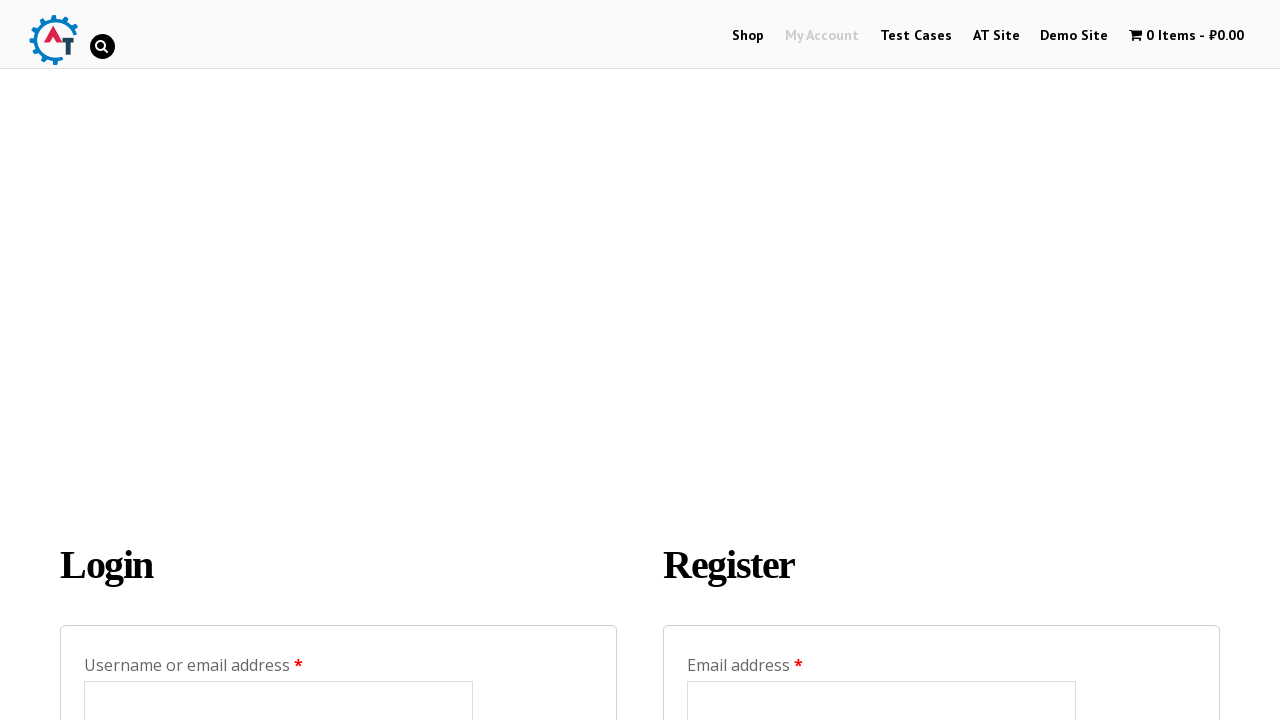

Filled password field with masked input 'Mustafa1.?!' on //input[@id='password']
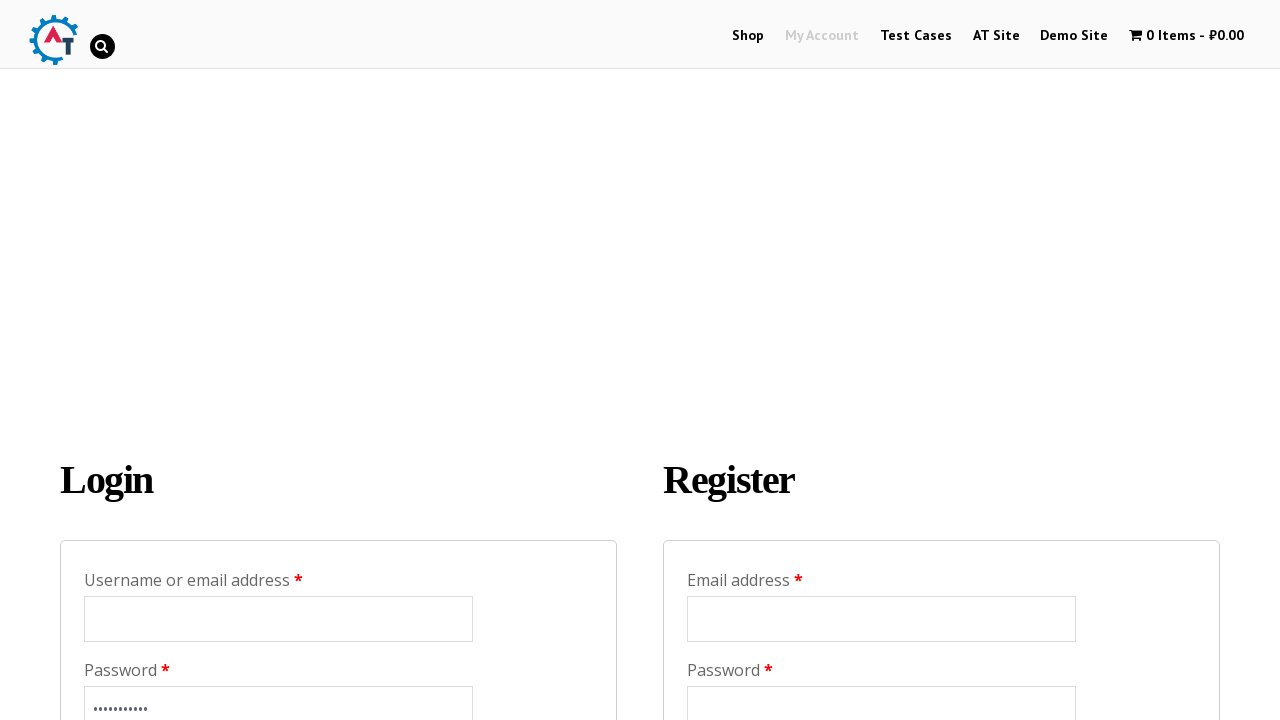

Verified password field has type='password' attribute for input masking
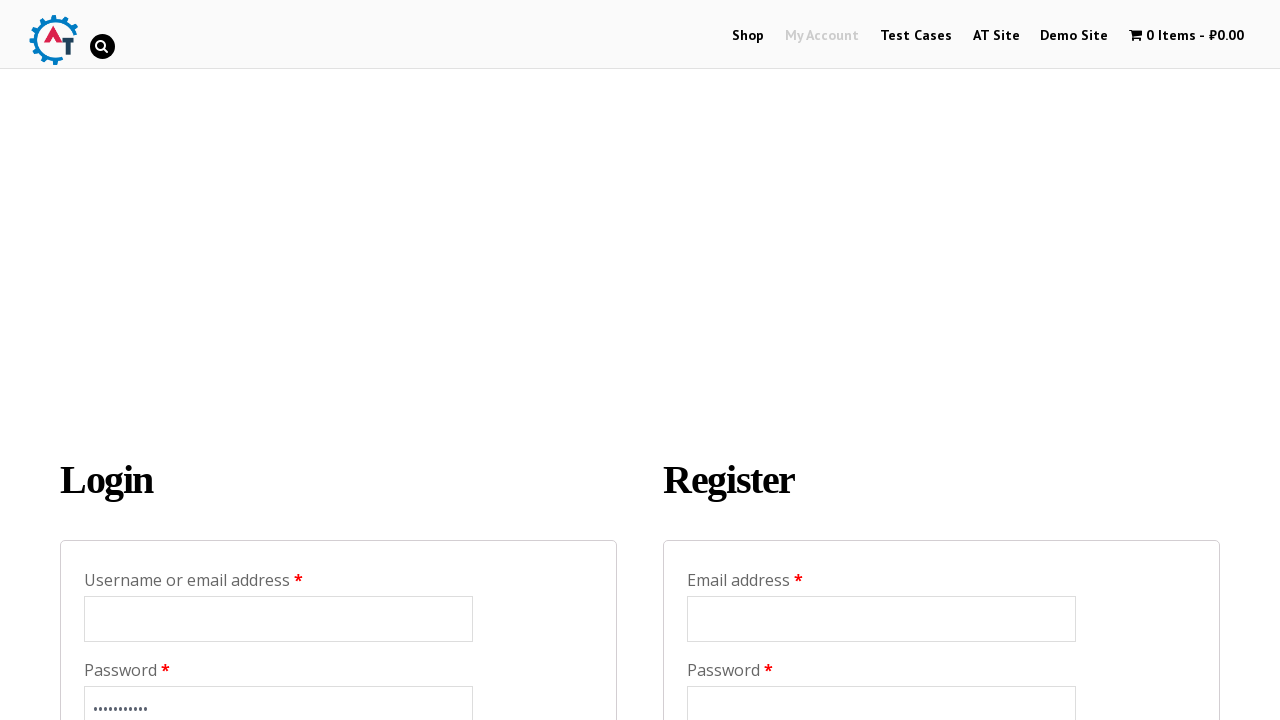

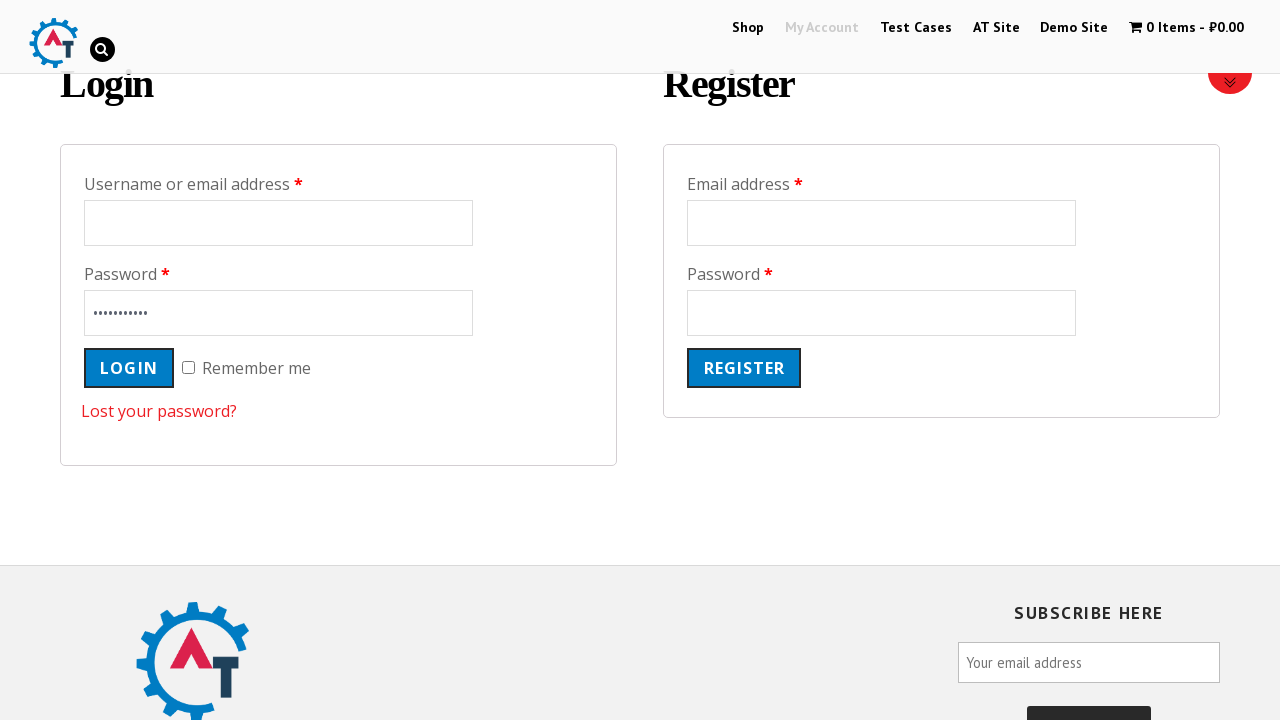